Tests form interaction on a practice automation site by filling a name input field, clicking a radio button for Sunday, and selecting a checkbox using JavaScript executor methods

Starting URL: https://testautomationpractice.blogspot.com/

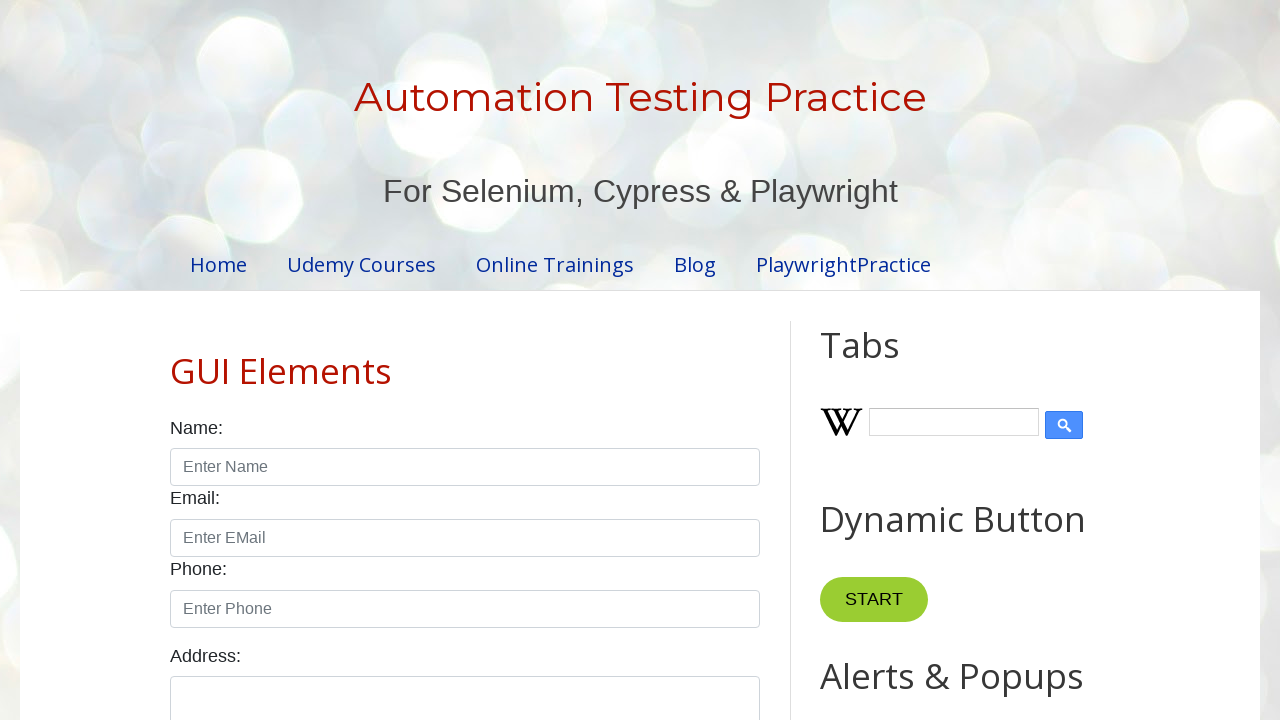

Filled name input field with 'Jagu' on #name
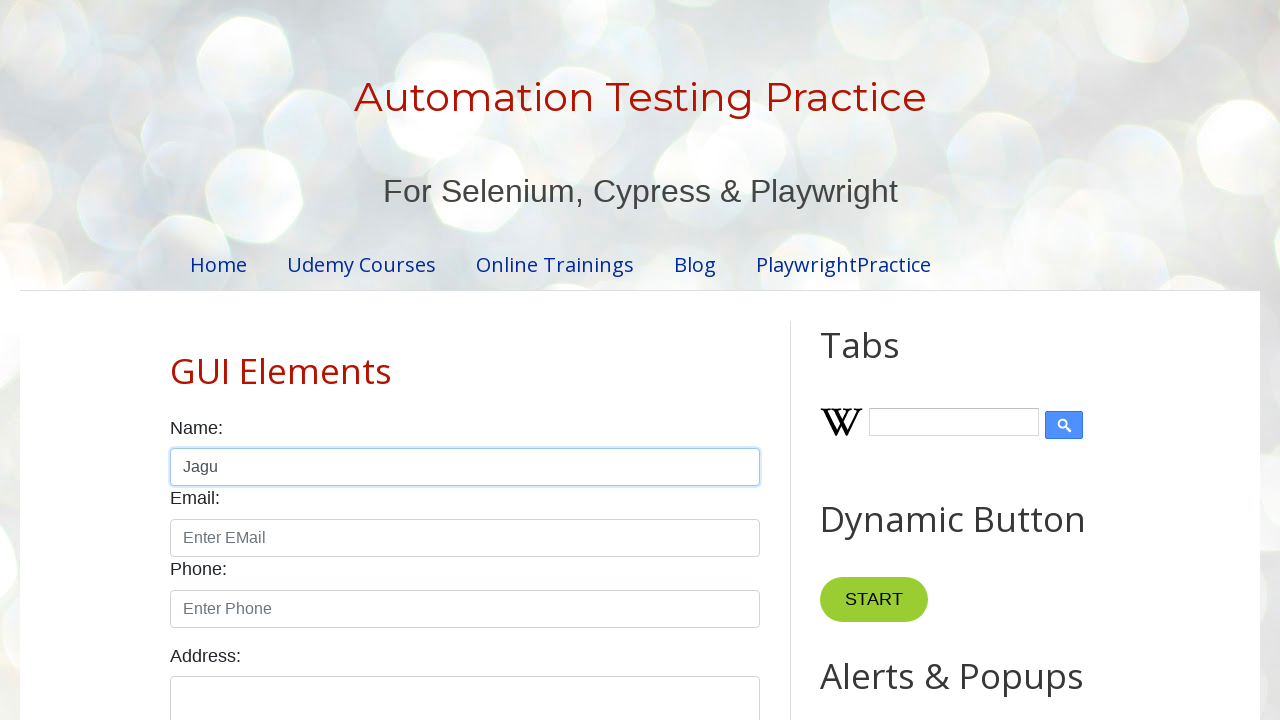

Clicked Sunday radio button at (176, 360) on input#sunday
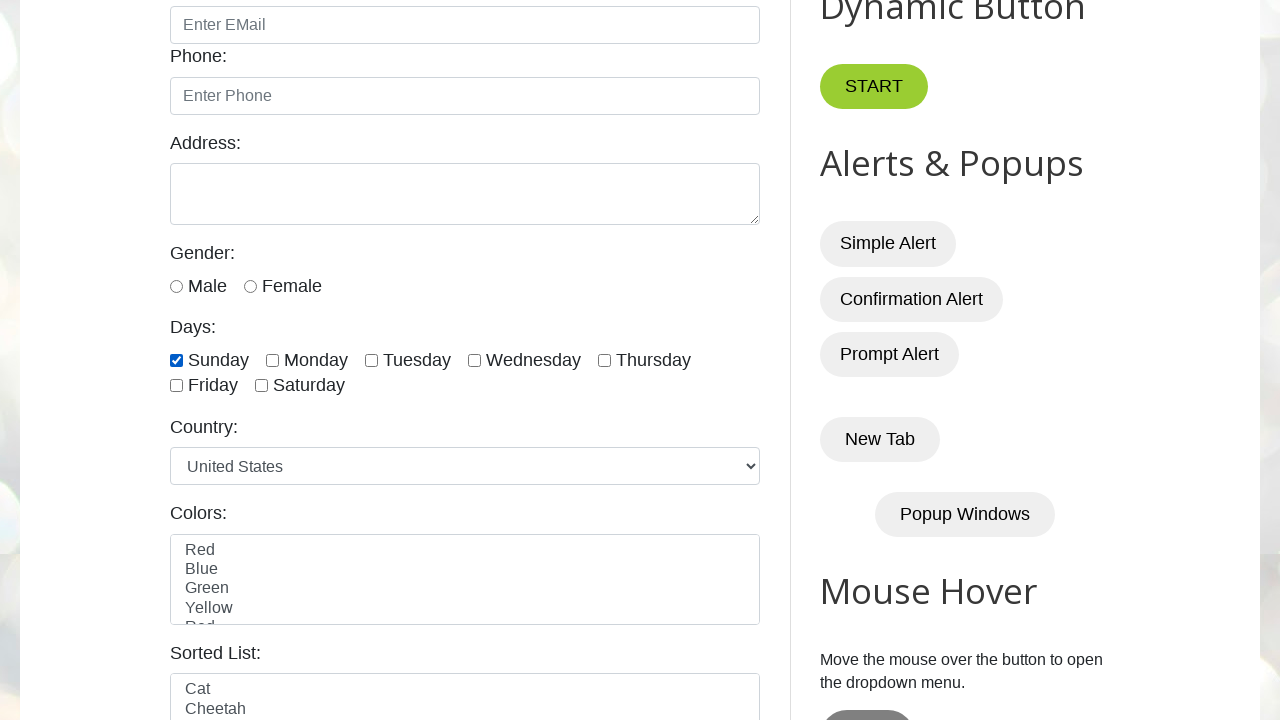

Clicked the 8th checkbox at (651, 361) on (//input[@type='checkbox'])[8]
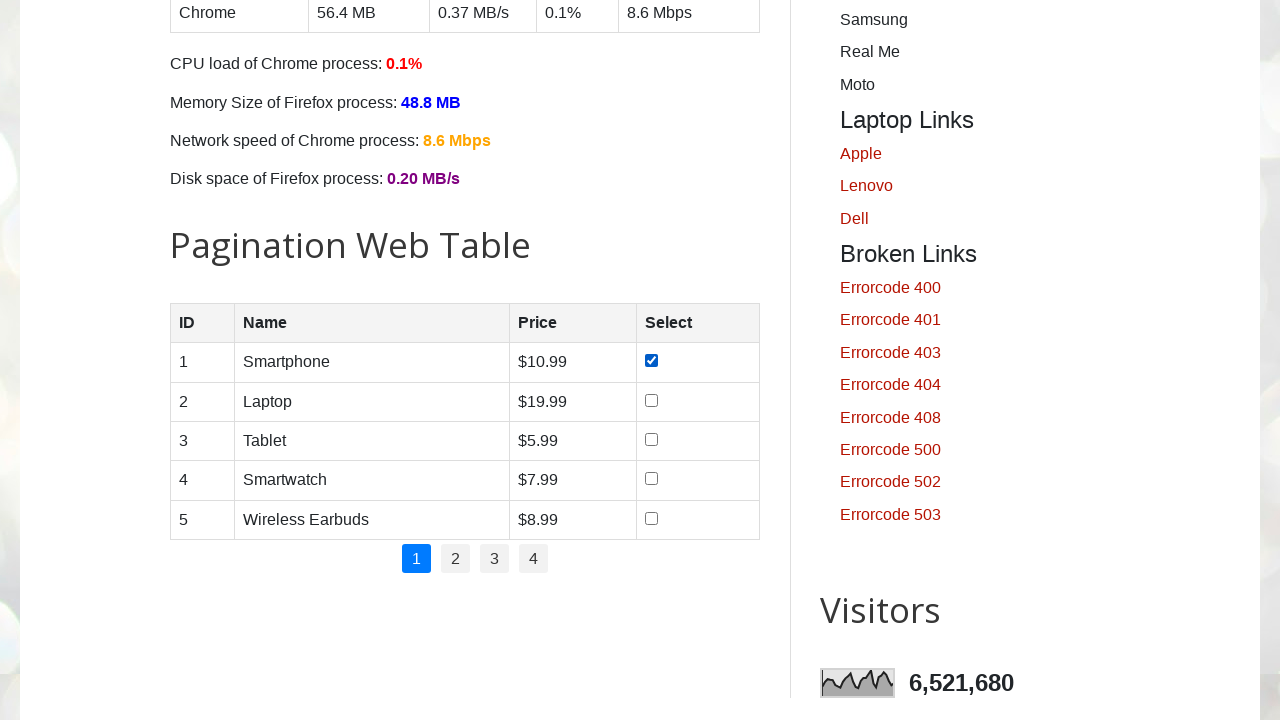

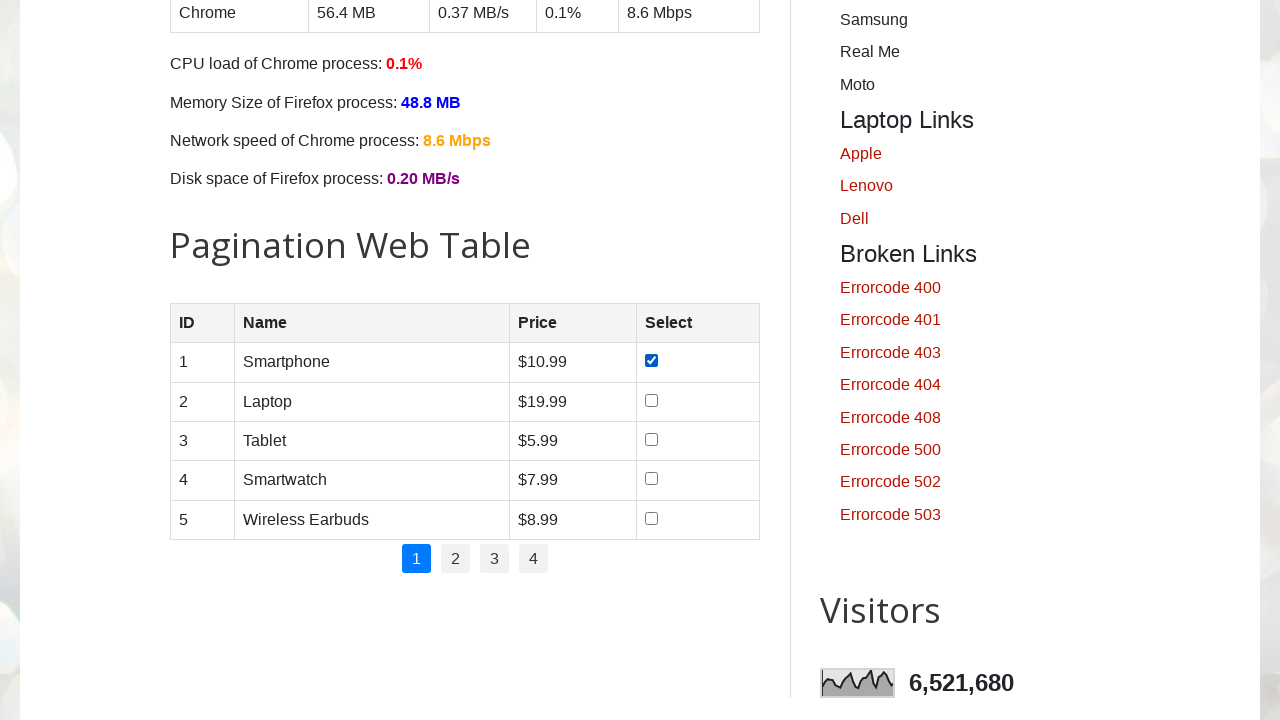